Tests that the Monster Phone production website loads correctly by navigating to the homepage and verifying that category content (accessories, audio, watches) is present on the page.

Starting URL: https://monster-phone.re

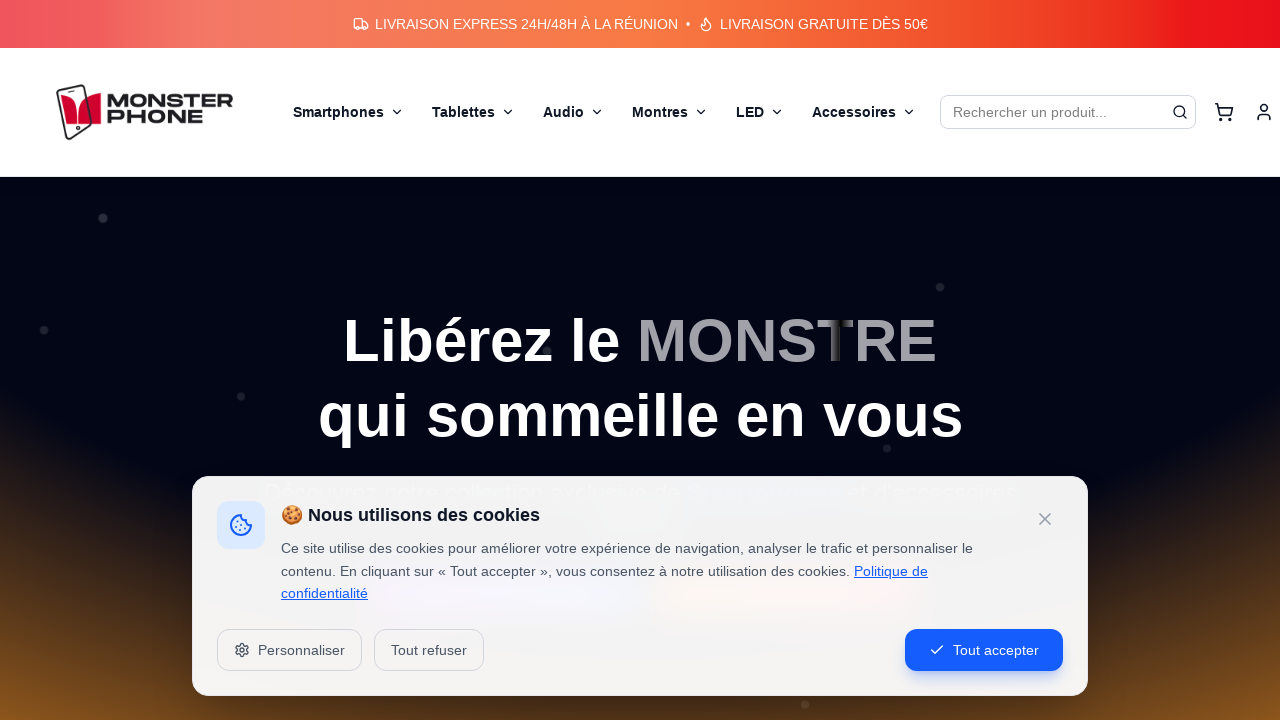

Waited for page to reach networkidle state
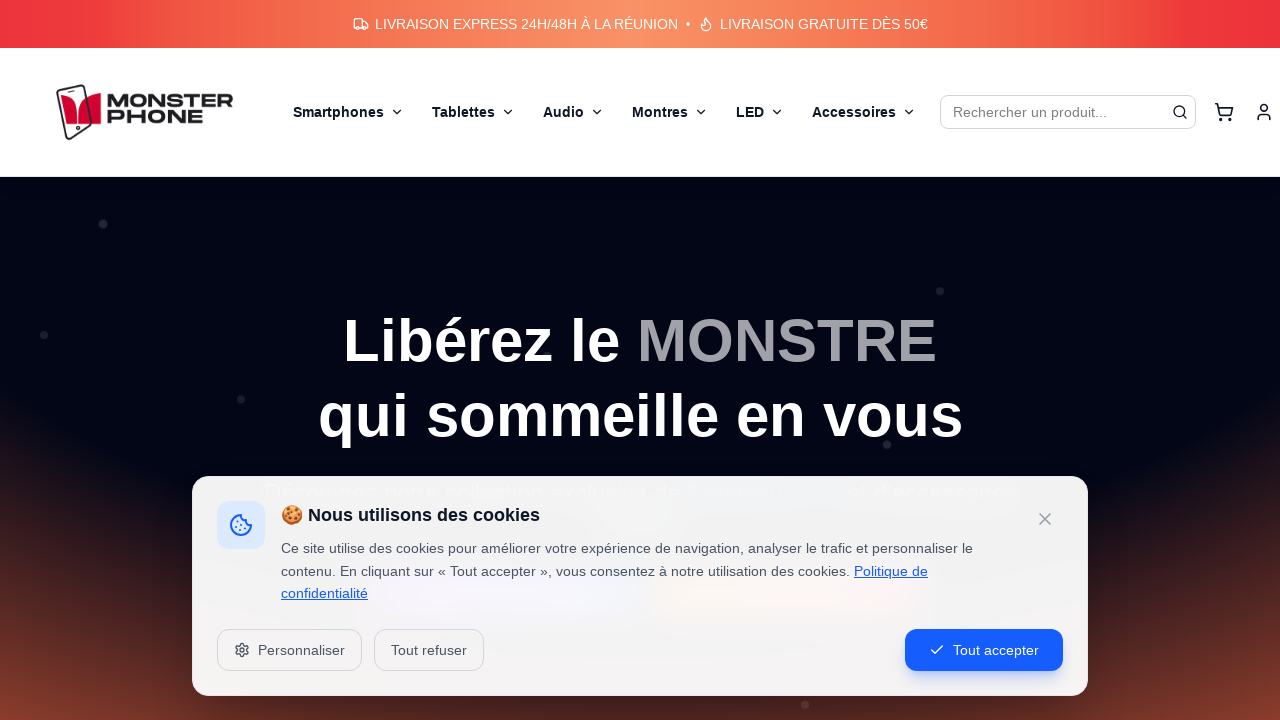

Waited 3 seconds for React components to mount
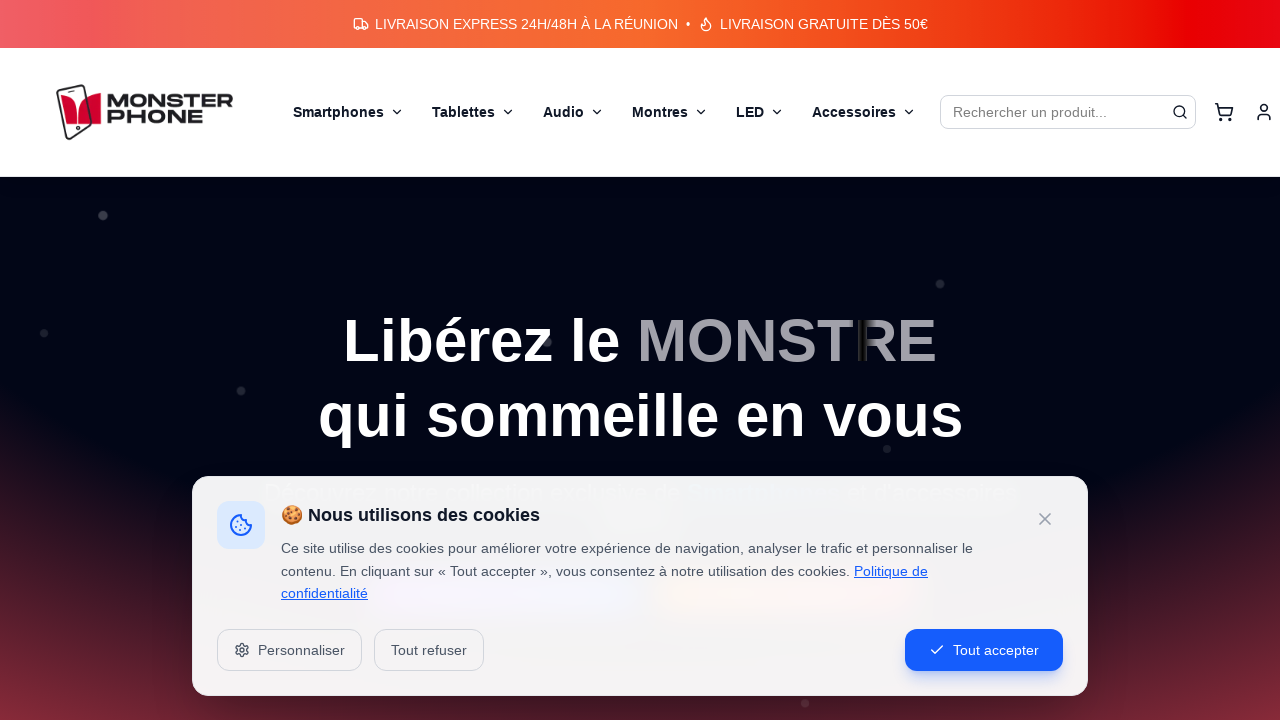

Verified body element is present on the page
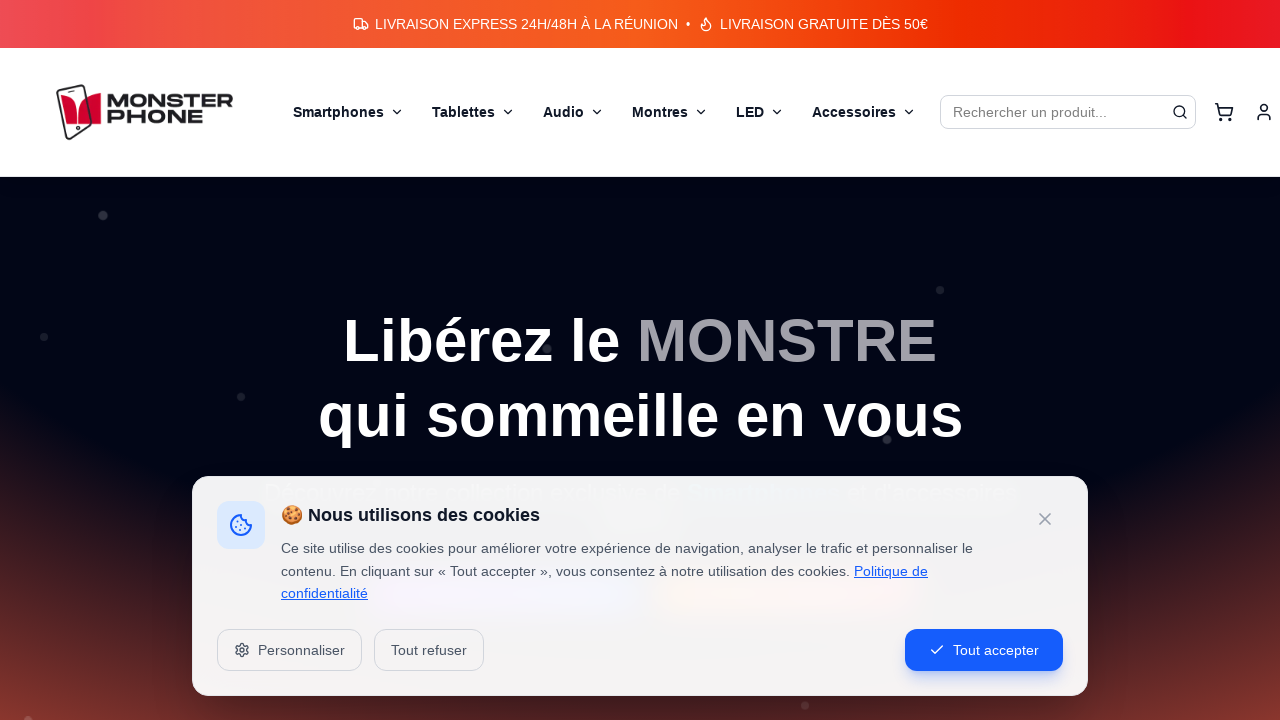

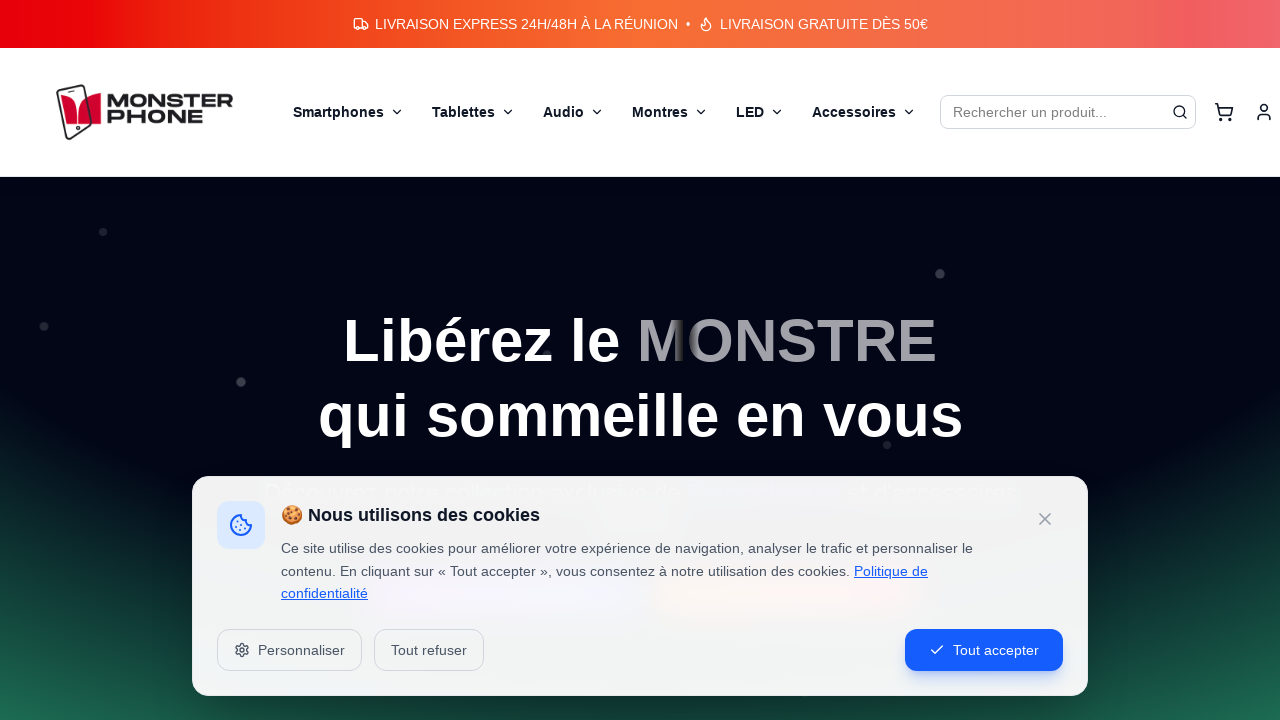